Tests the "Load more jobs" pagination functionality on Vagas.com by repeatedly clicking the load more button until all job listings are loaded on the page.

Starting URL: https://www.vagas.com.br/vagas-de-analista-de-dados

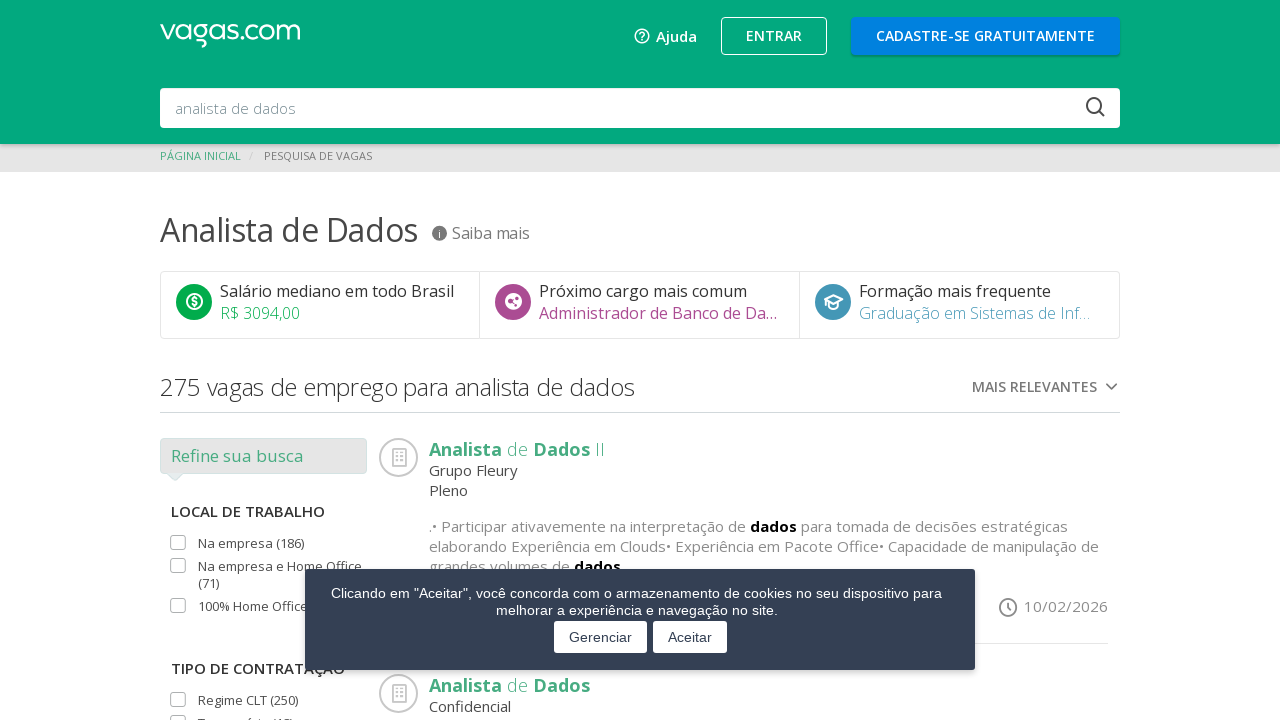

Waited for job listings to load on Vagas.com
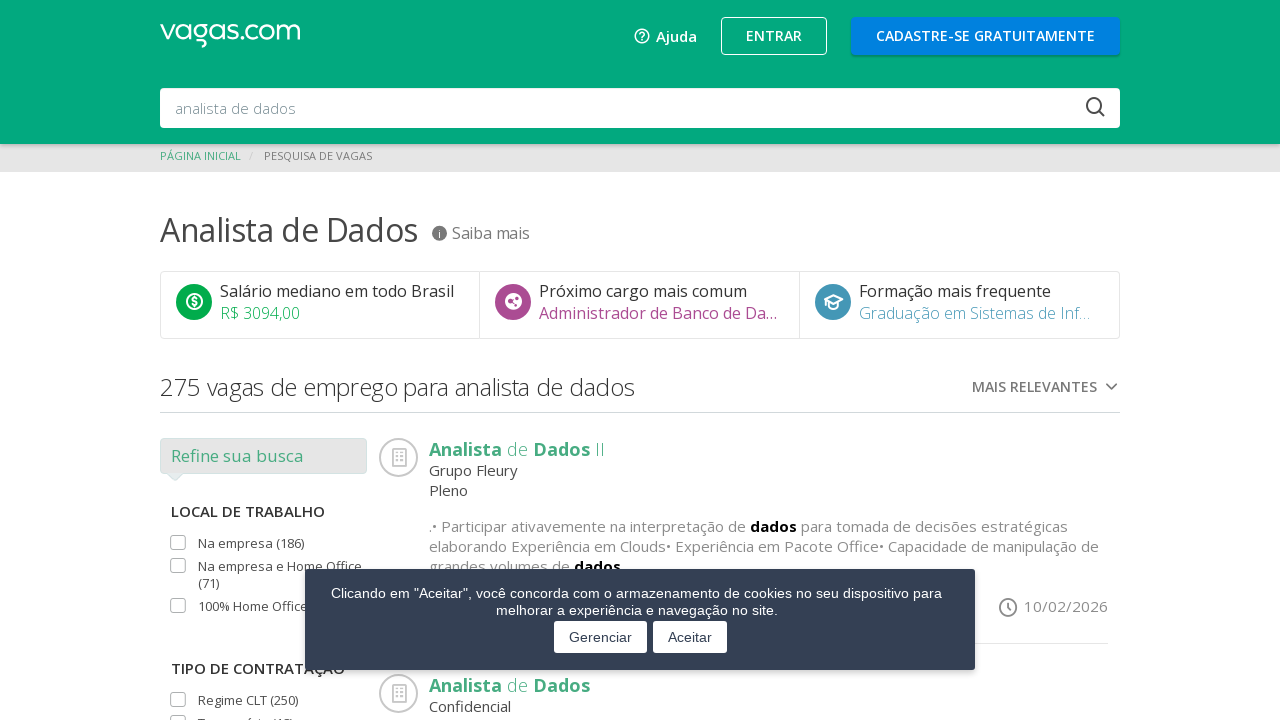

Scrolled 'Load more jobs' button into view
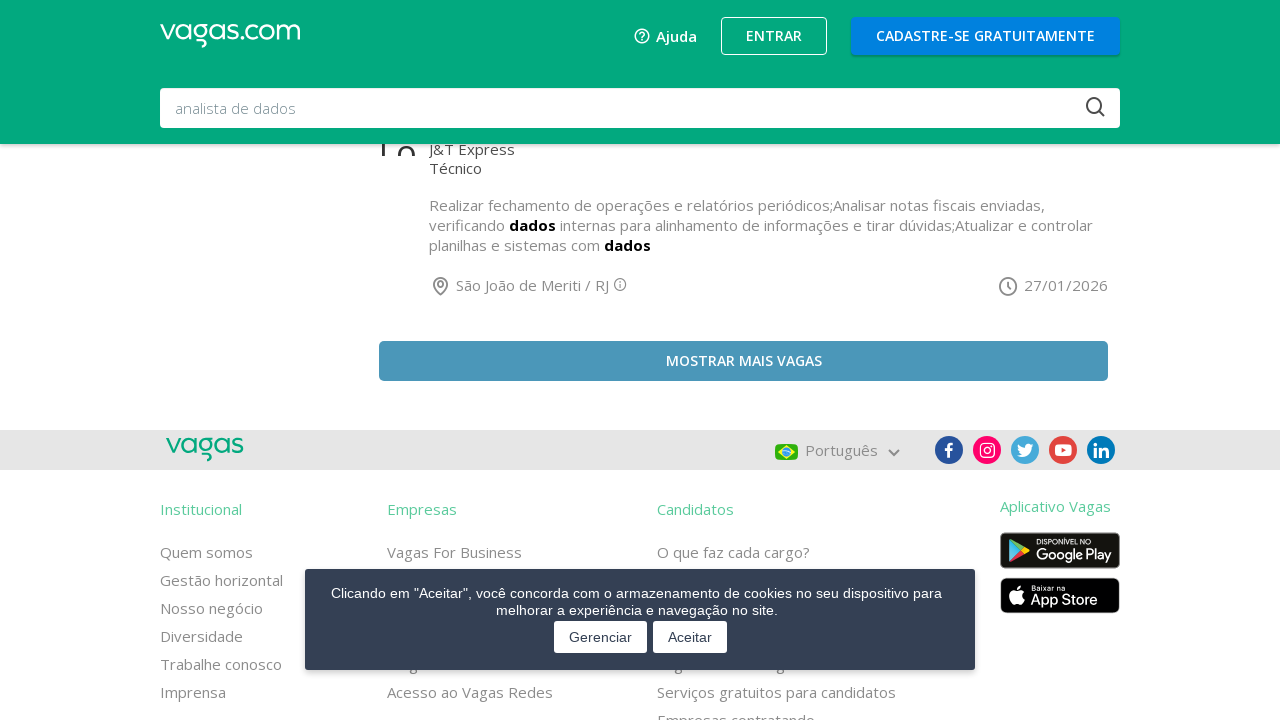

Clicked 'Load more jobs' button (click 1 of 5) at (744, 361) on #maisVagas
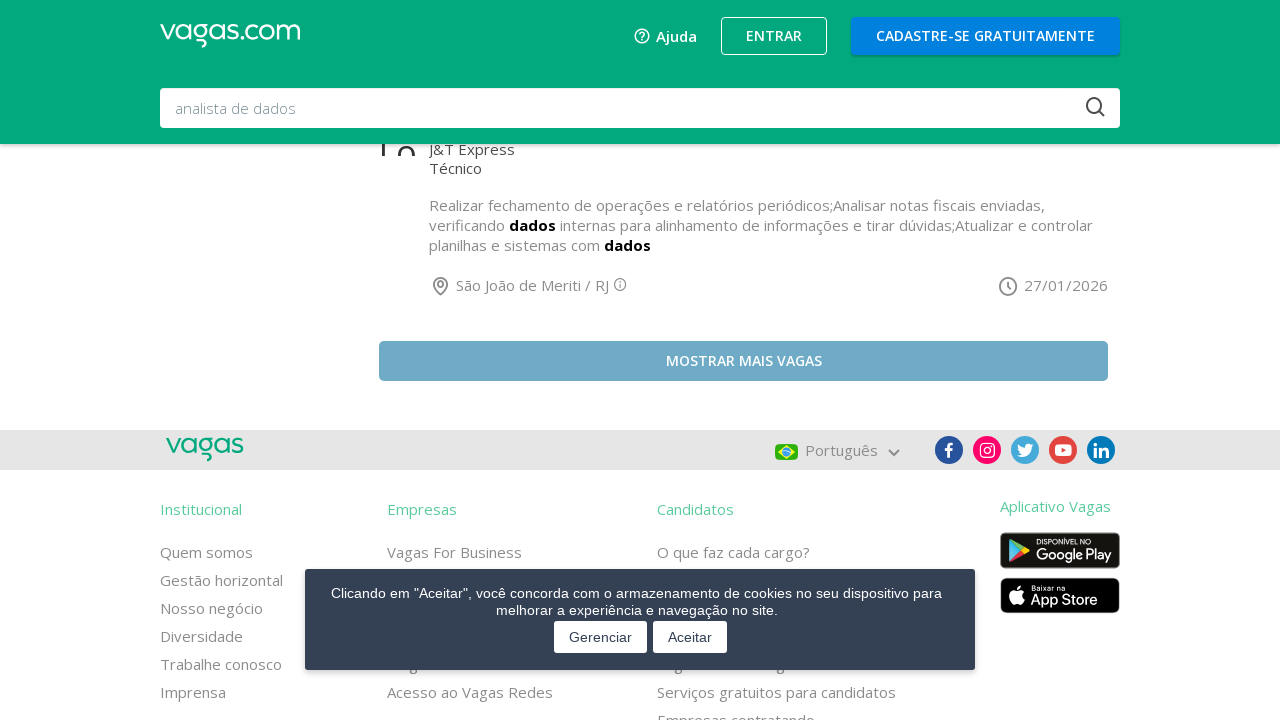

Waited 2 seconds for new job listings to load
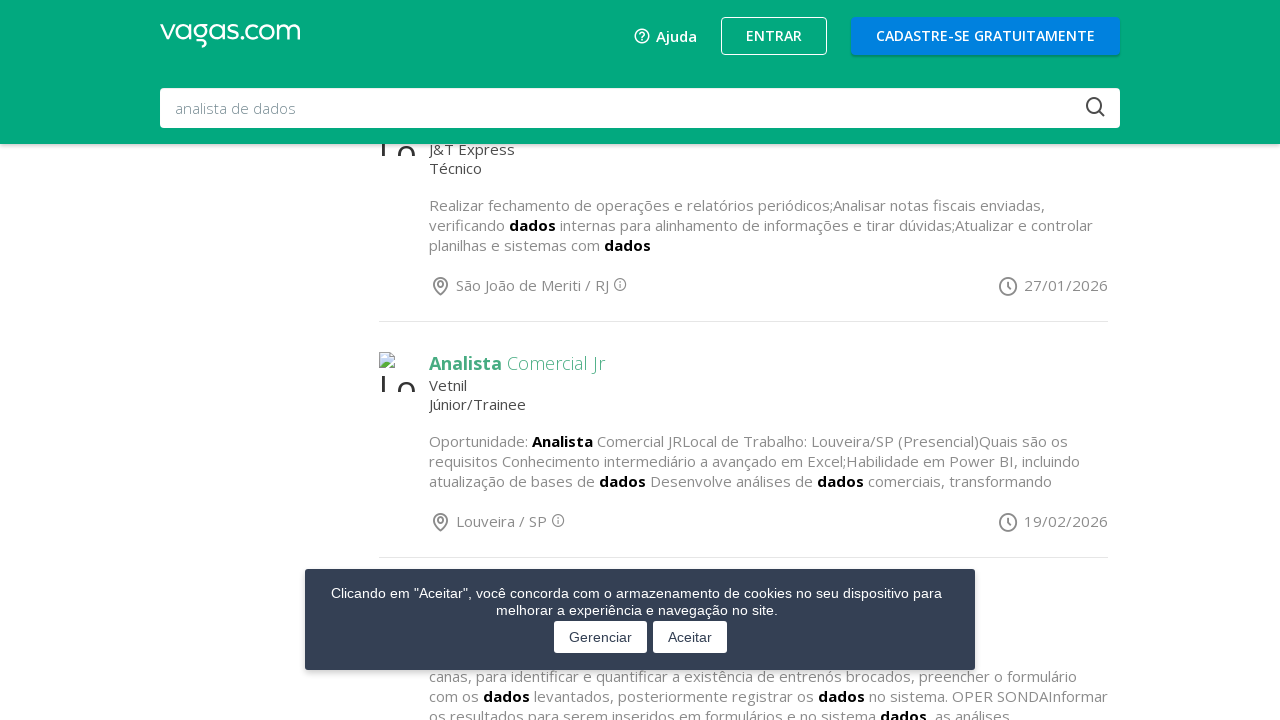

Scrolled 'Load more jobs' button into view
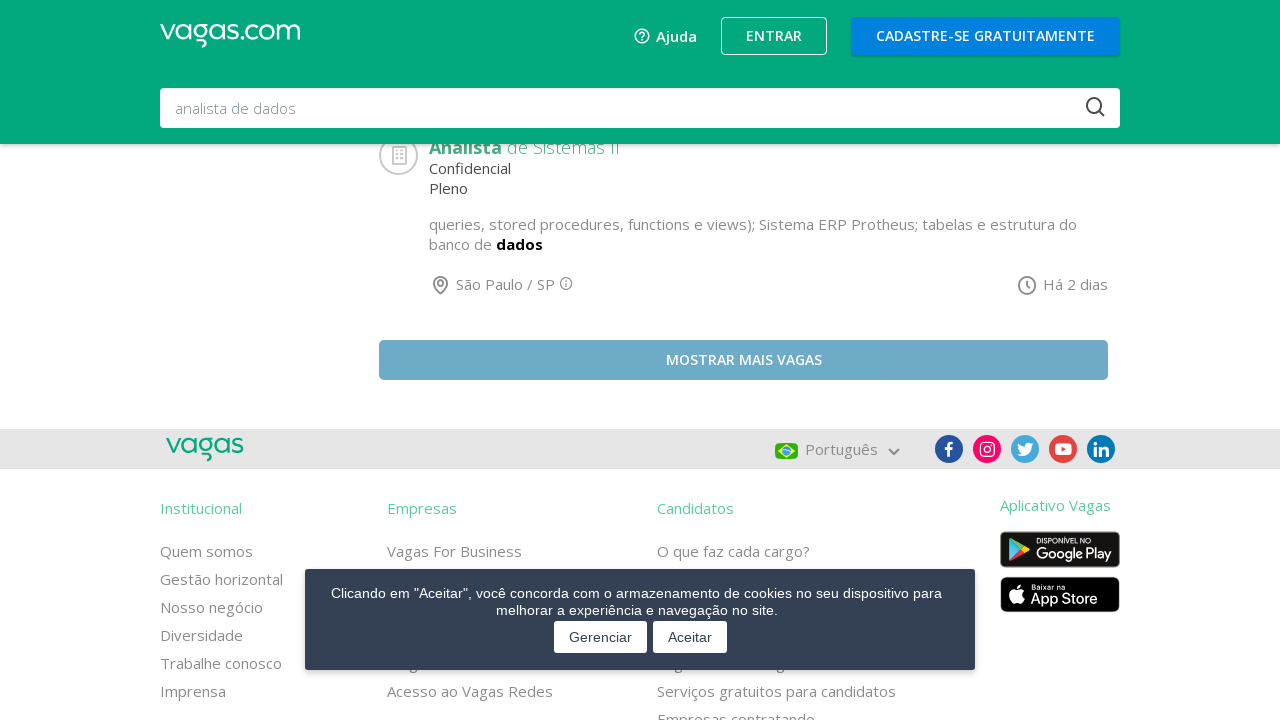

Clicked 'Load more jobs' button (click 2 of 5) at (744, 360) on #maisVagas
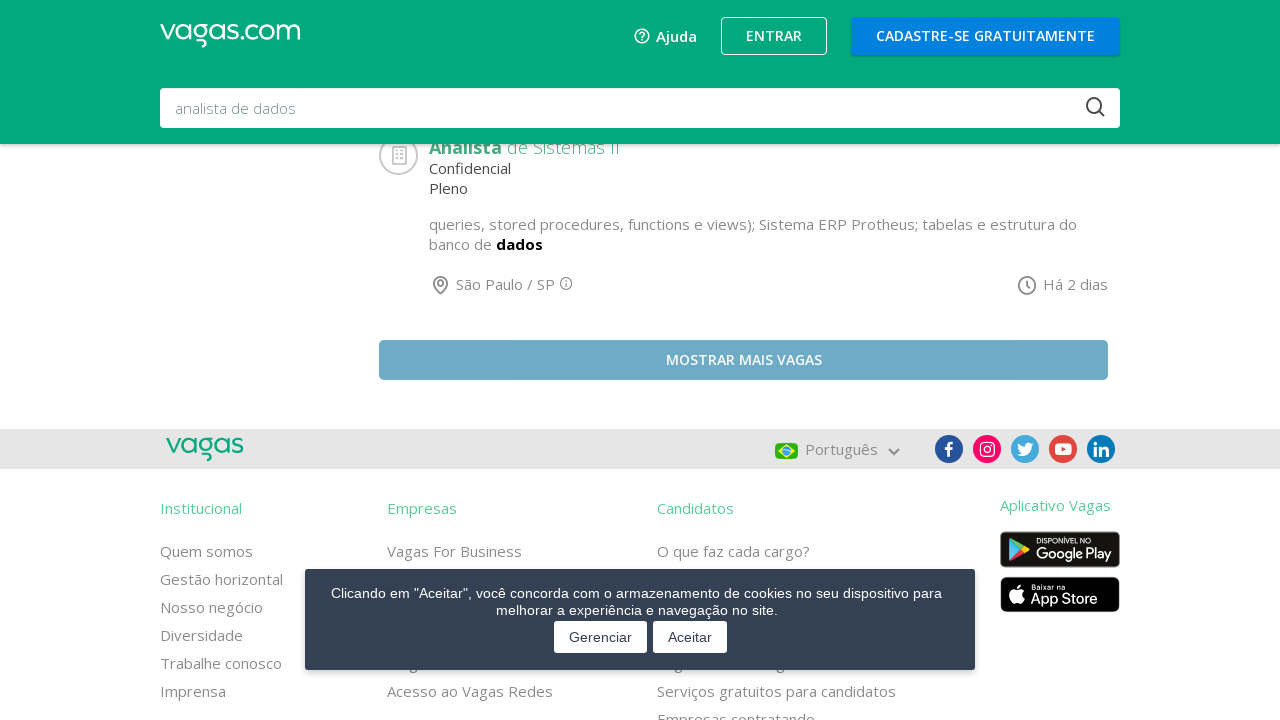

Waited 2 seconds for new job listings to load
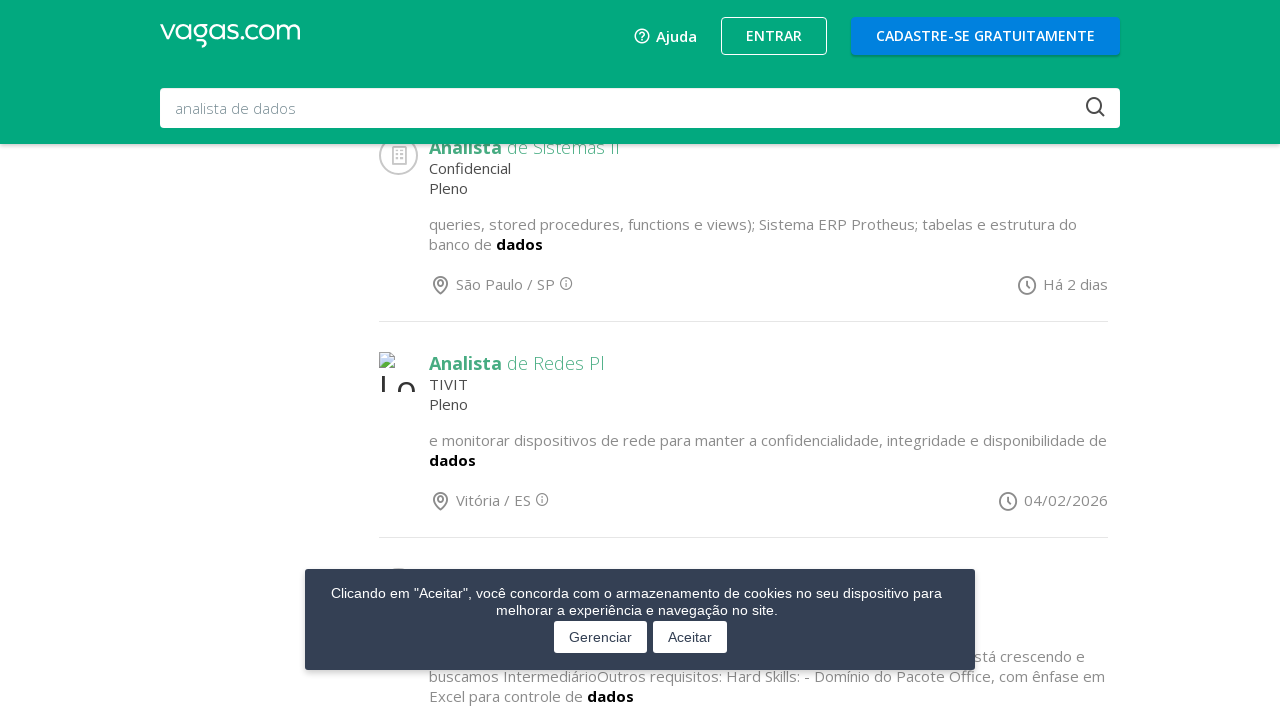

Scrolled 'Load more jobs' button into view
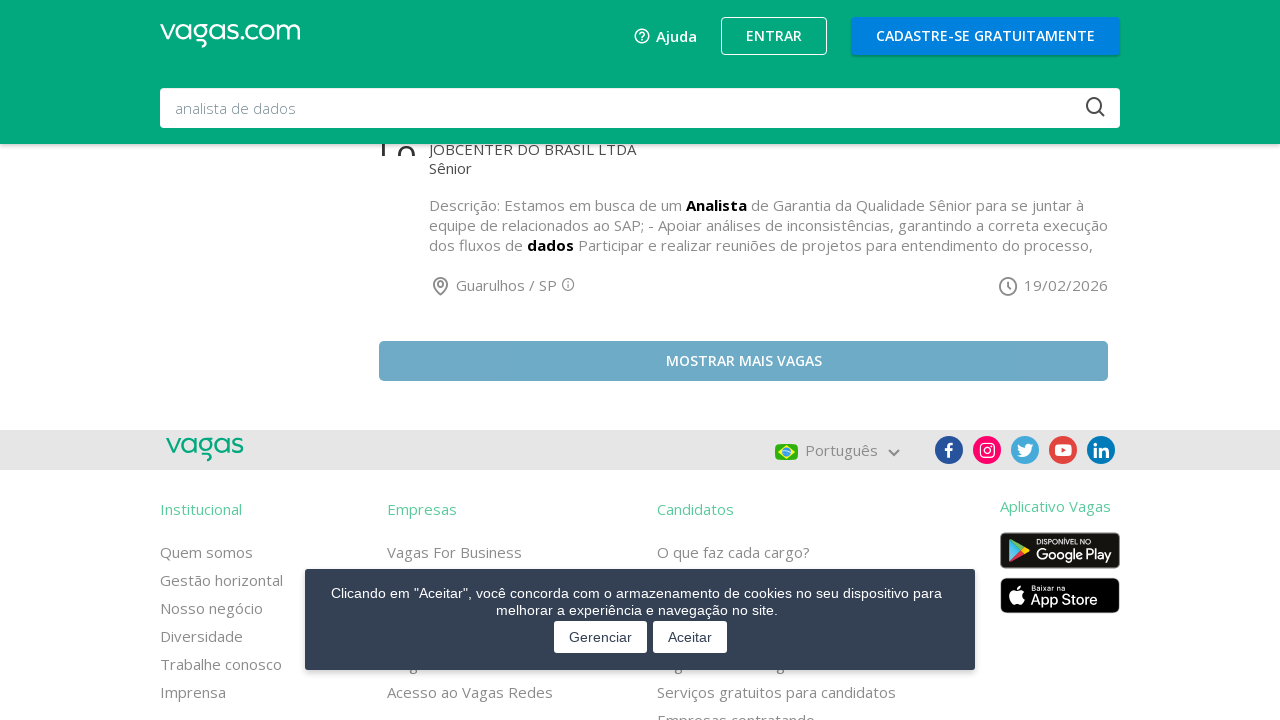

Clicked 'Load more jobs' button (click 3 of 5) at (744, 361) on #maisVagas
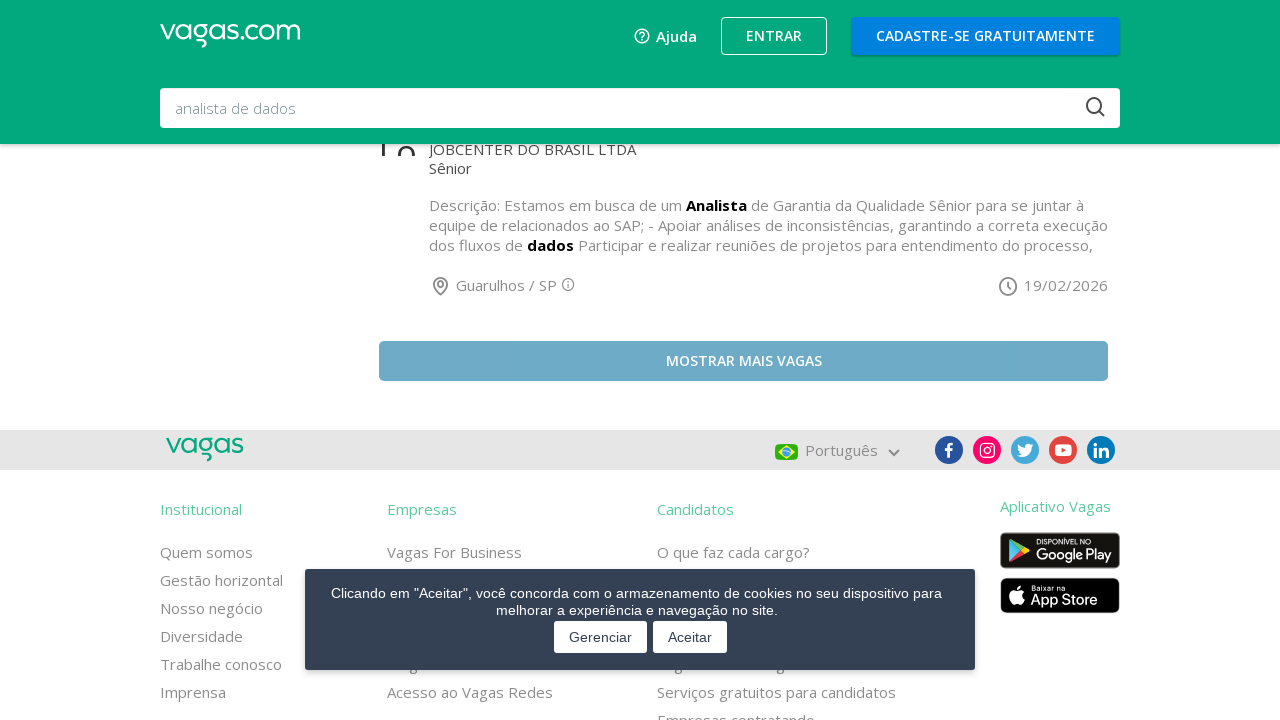

Waited 2 seconds for new job listings to load
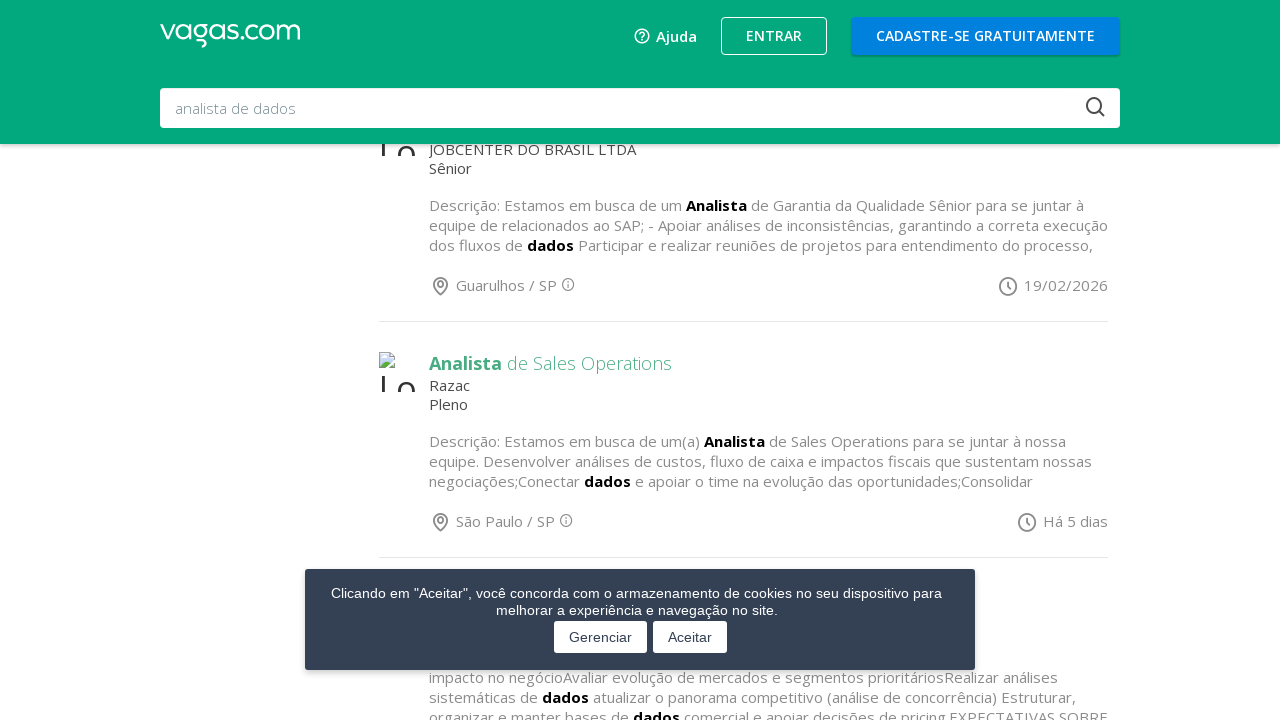

Scrolled 'Load more jobs' button into view
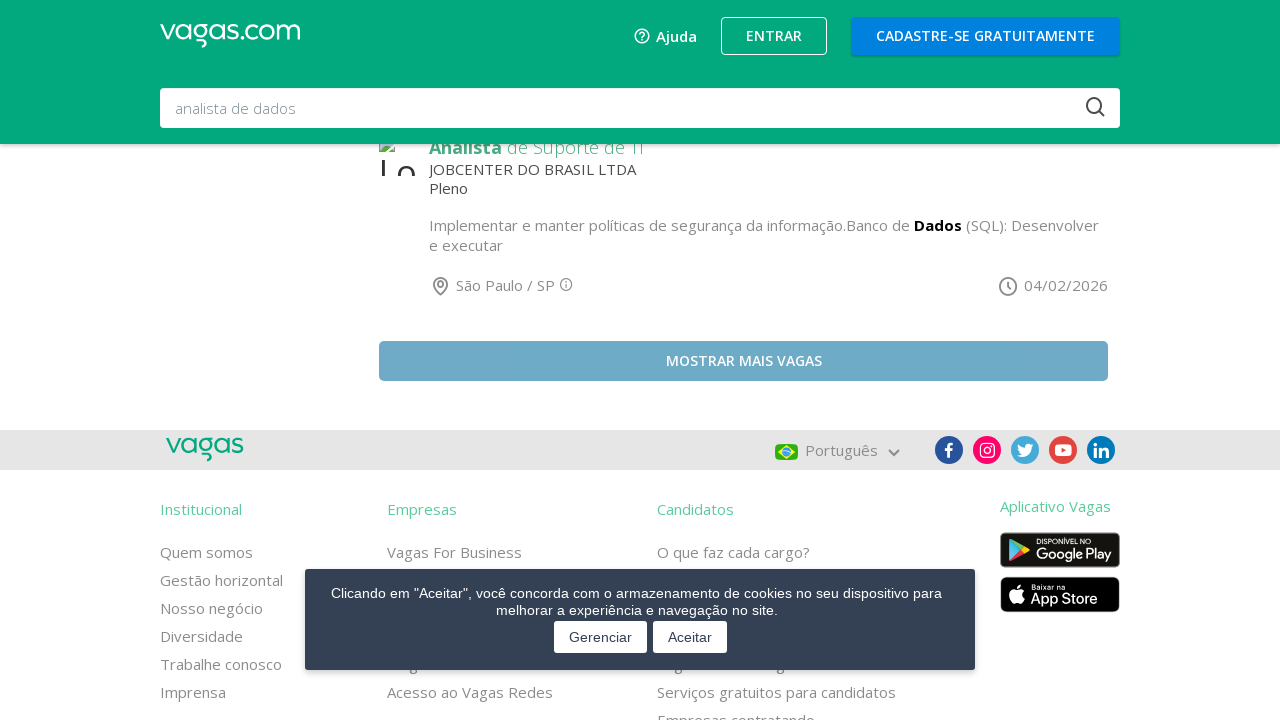

Clicked 'Load more jobs' button (click 4 of 5) at (744, 360) on #maisVagas
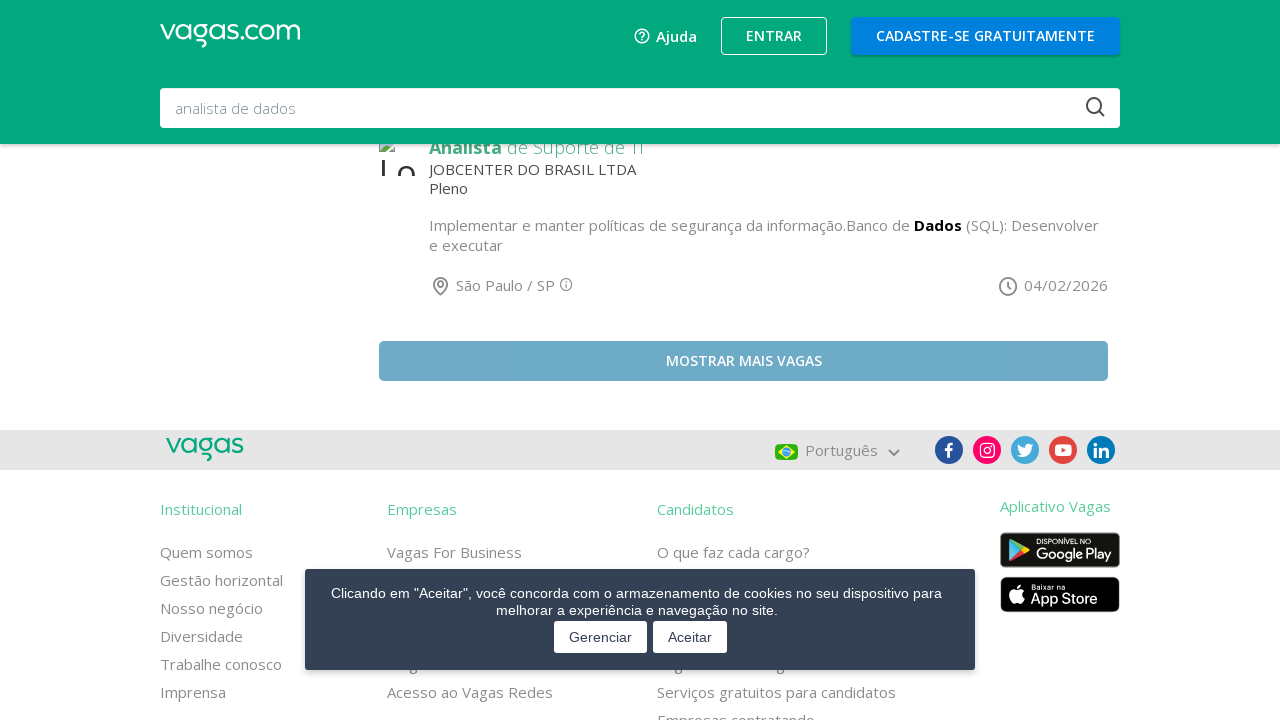

Waited 2 seconds for new job listings to load
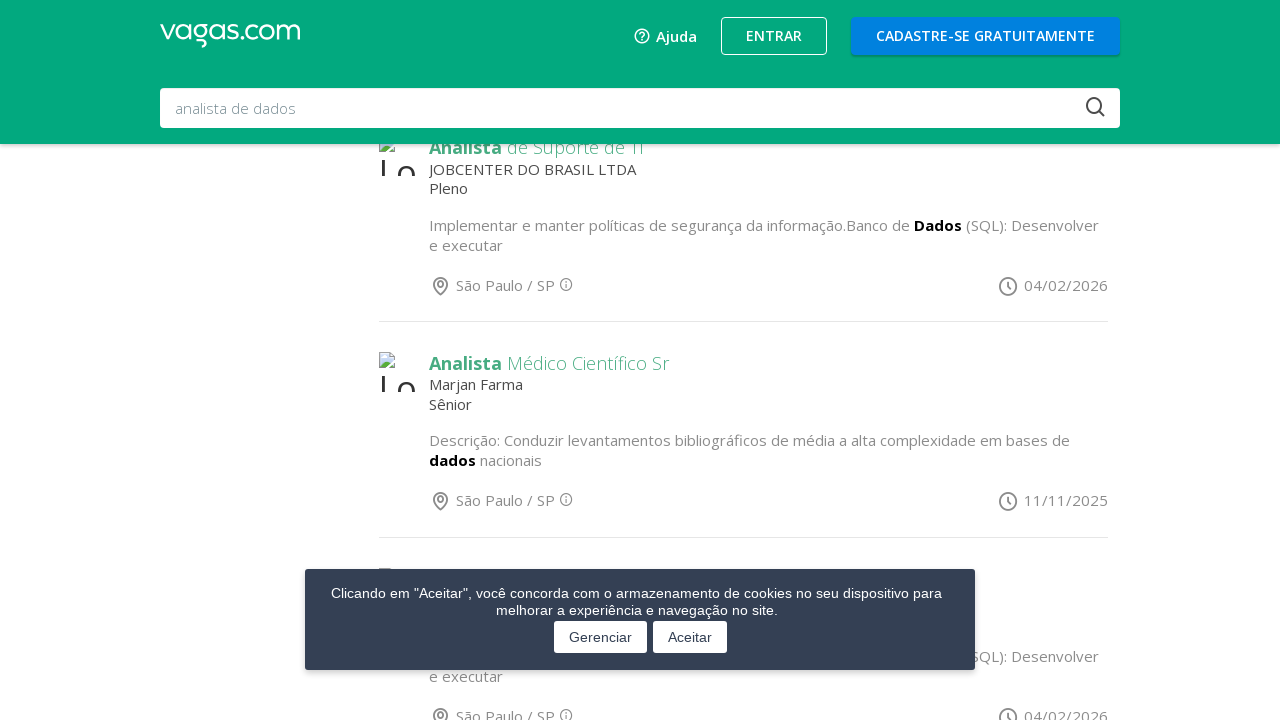

Scrolled 'Load more jobs' button into view
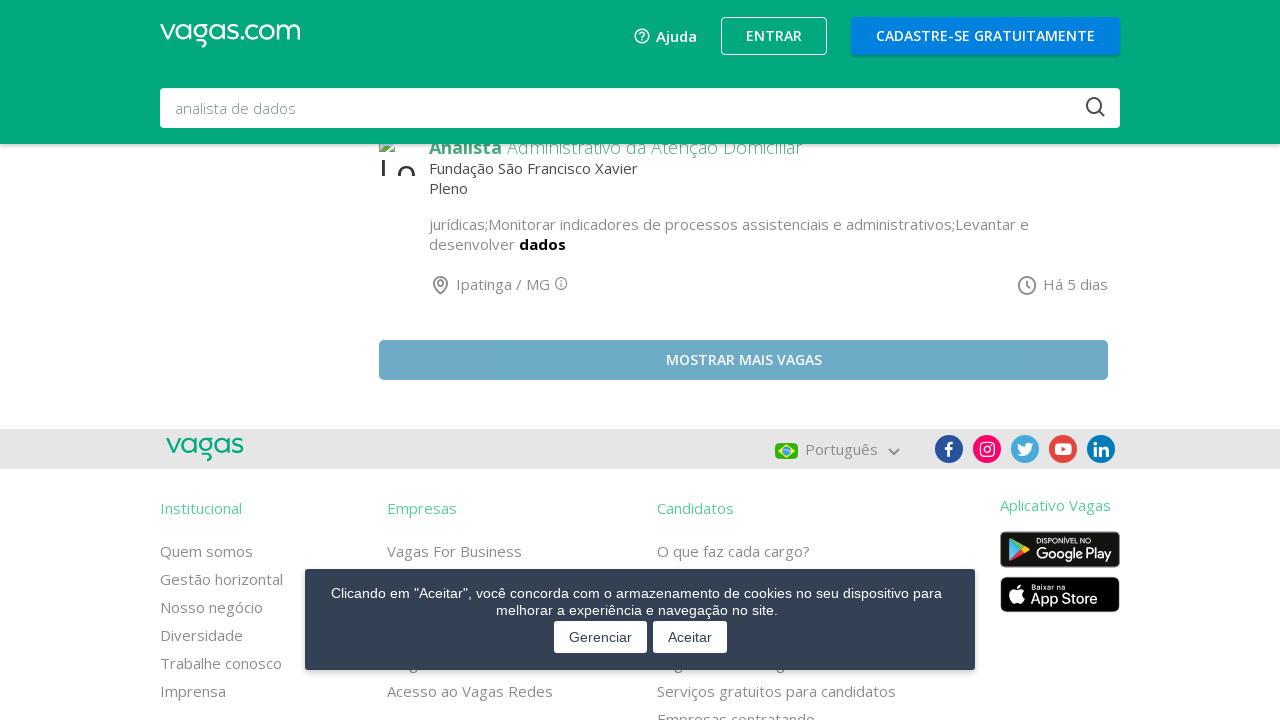

Clicked 'Load more jobs' button (click 5 of 5) at (744, 360) on #maisVagas
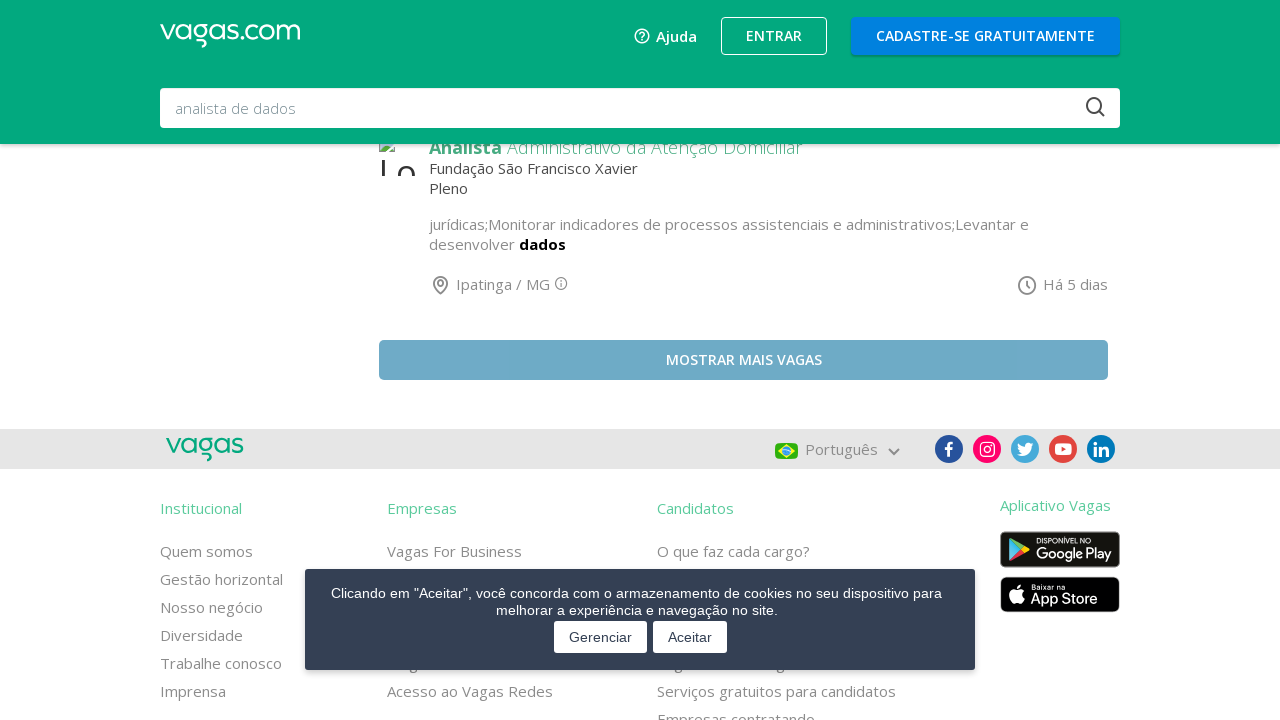

Waited 2 seconds for new job listings to load
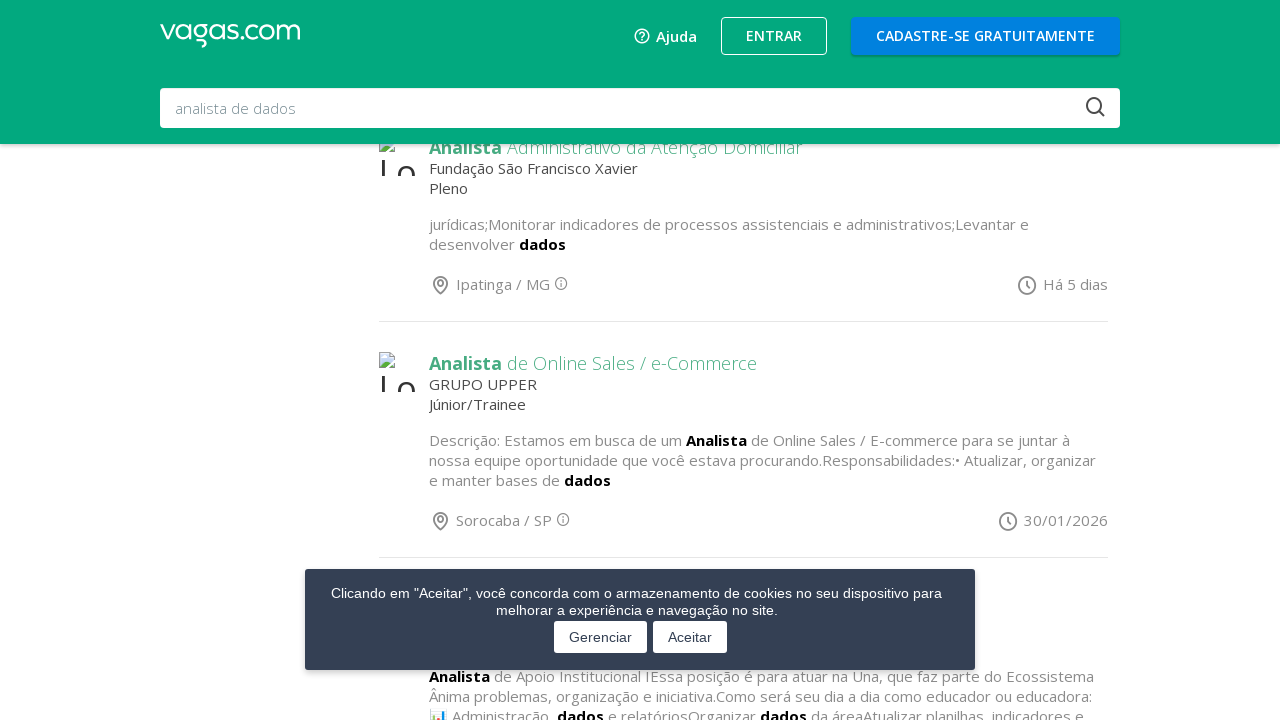

Verified job listings are present on the page
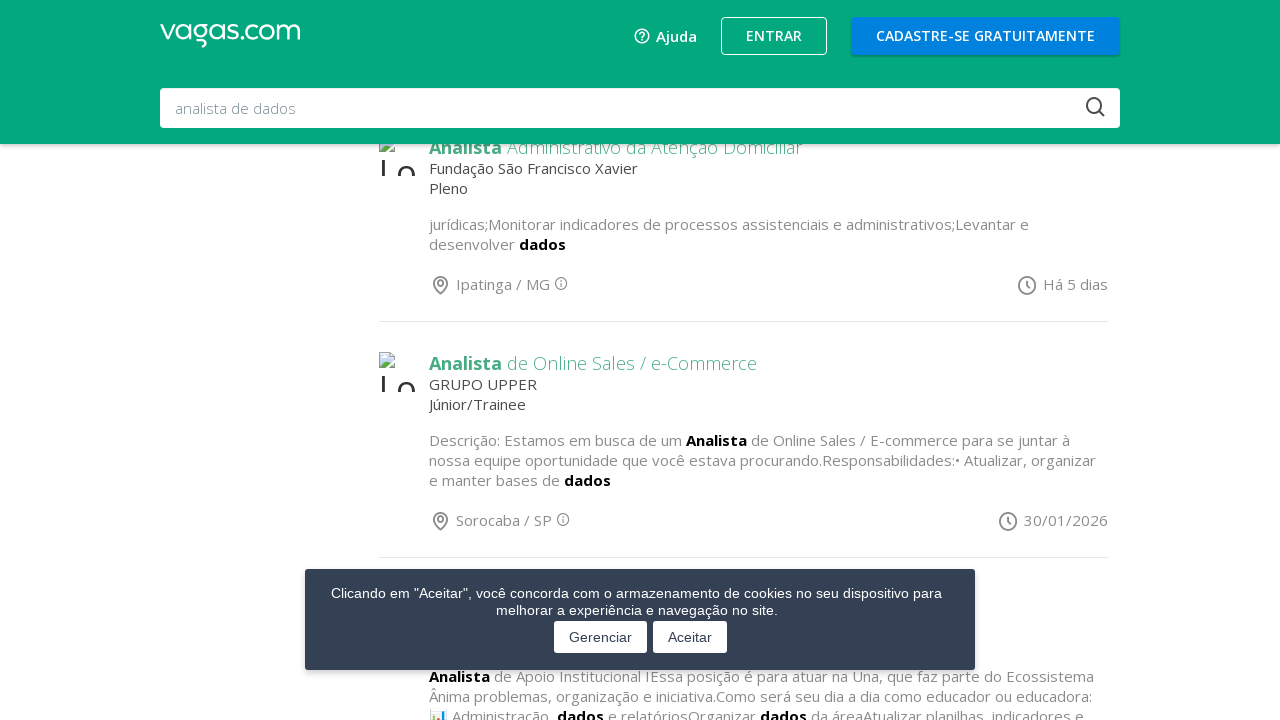

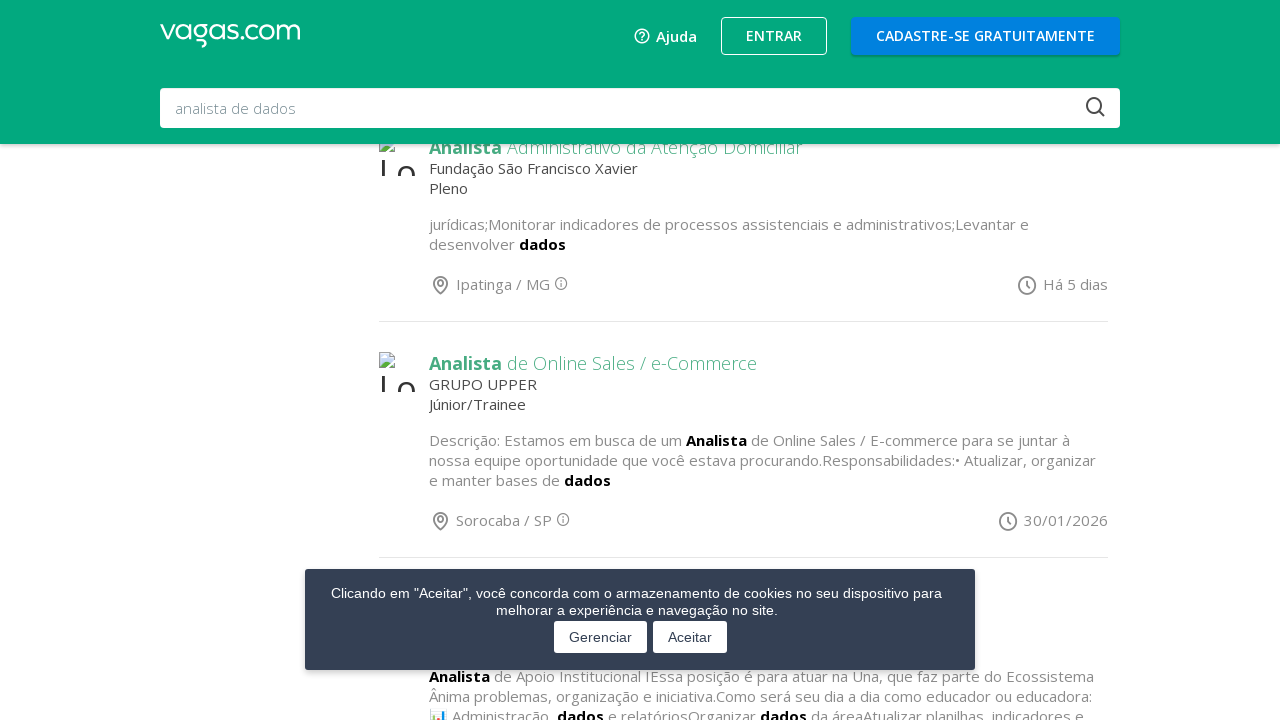